Tests a form submission by filling in full name, email, current address, and permanent address fields, then clicking submit

Starting URL: https://demoqa.com/text-box

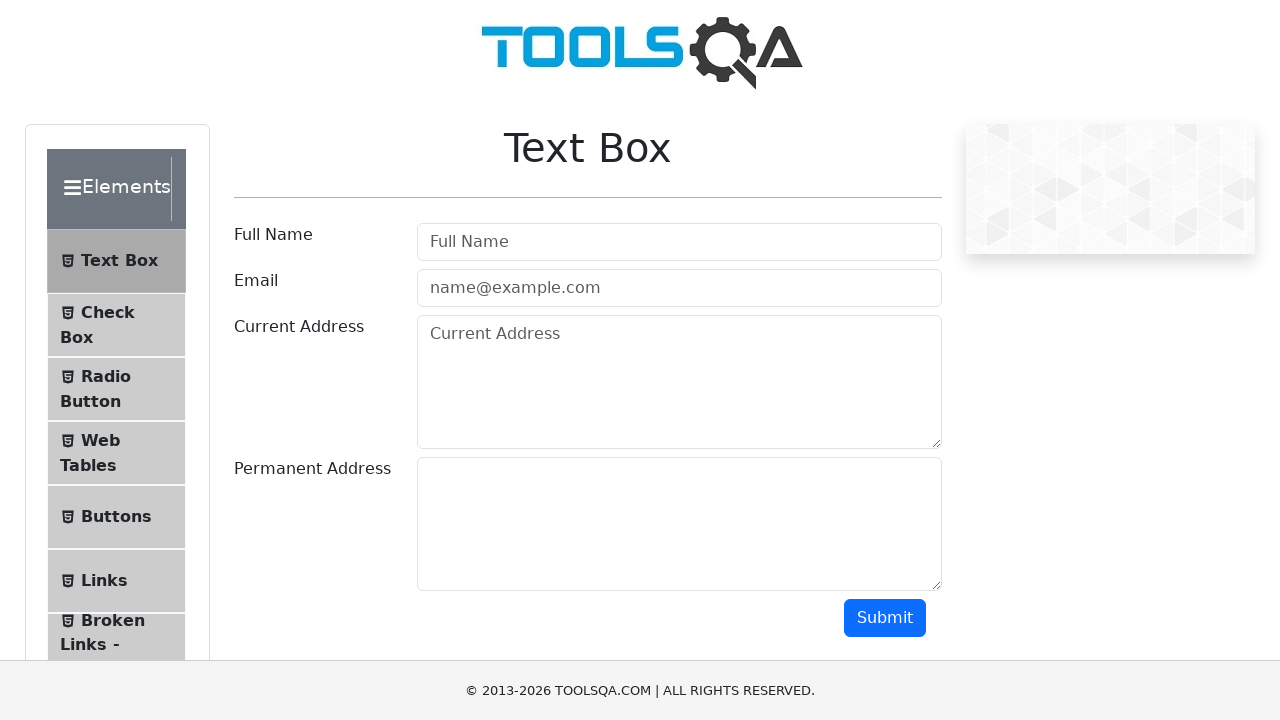

Hid fixed banner element
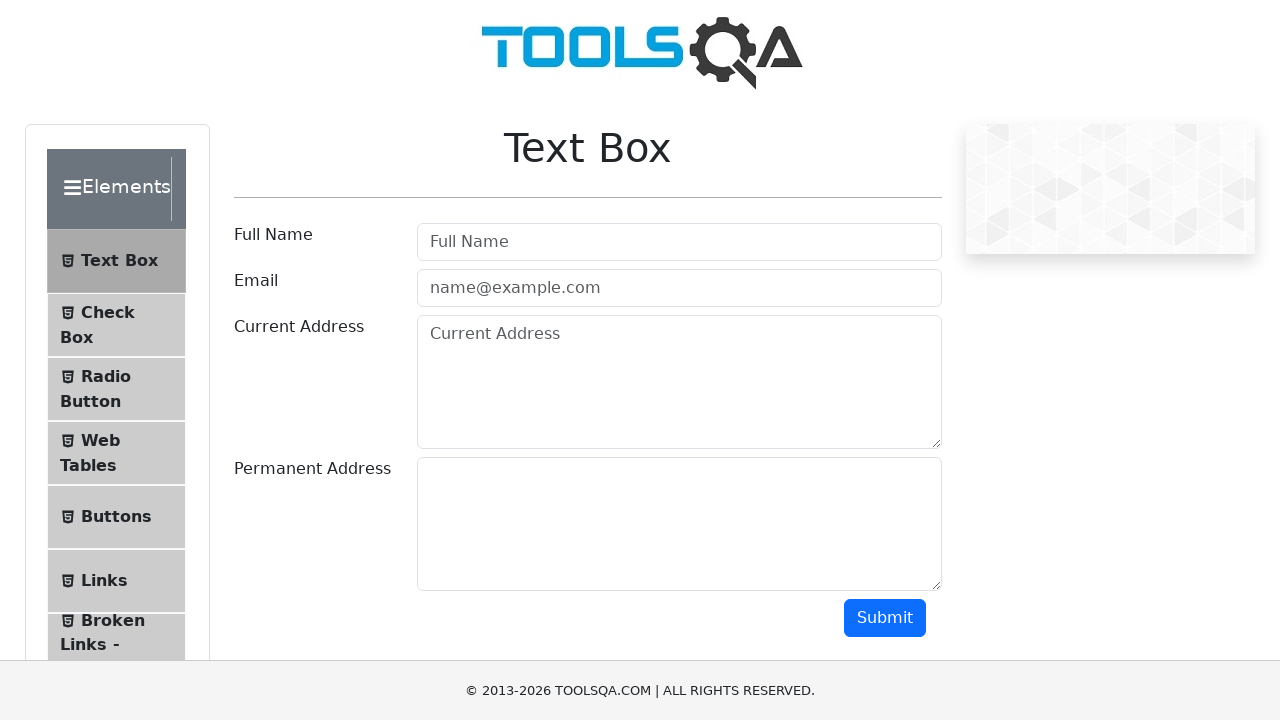

Hid footer element
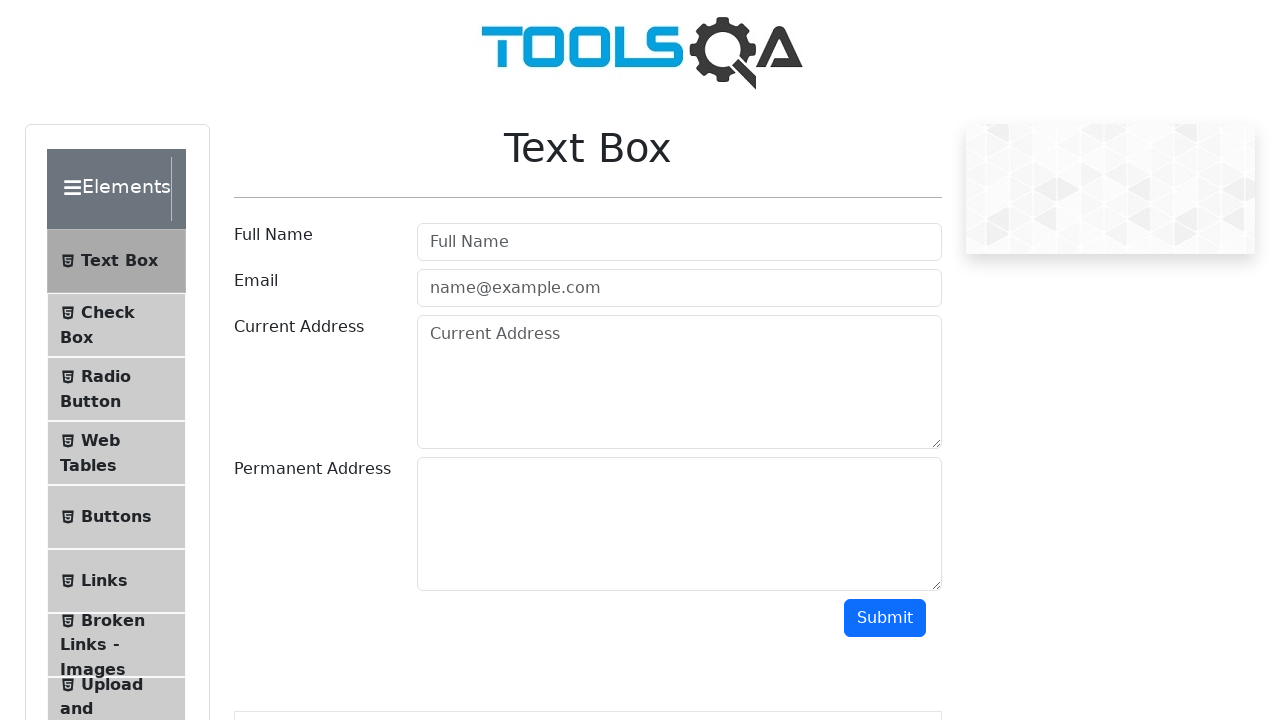

Filled full name field with 'Monkey' on //input[@placeholder='Full Name']
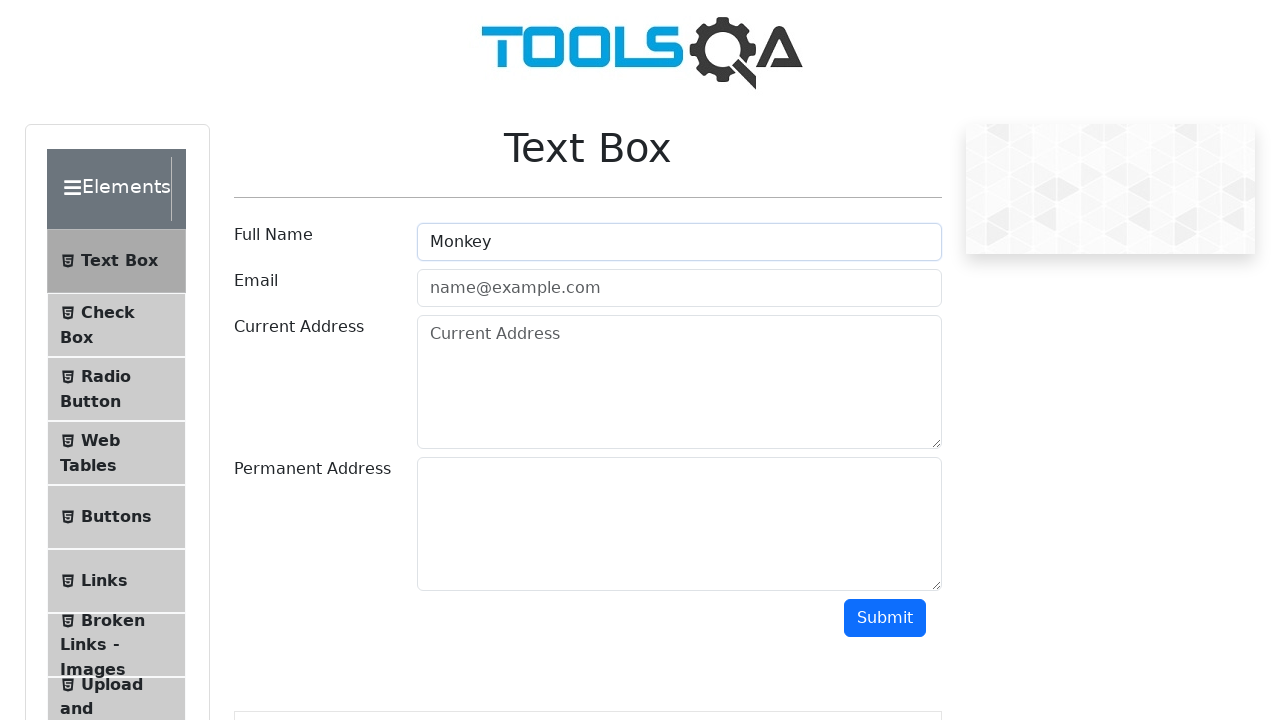

Filled email field with 'fff@gmail.com' on //input[@id='userEmail']
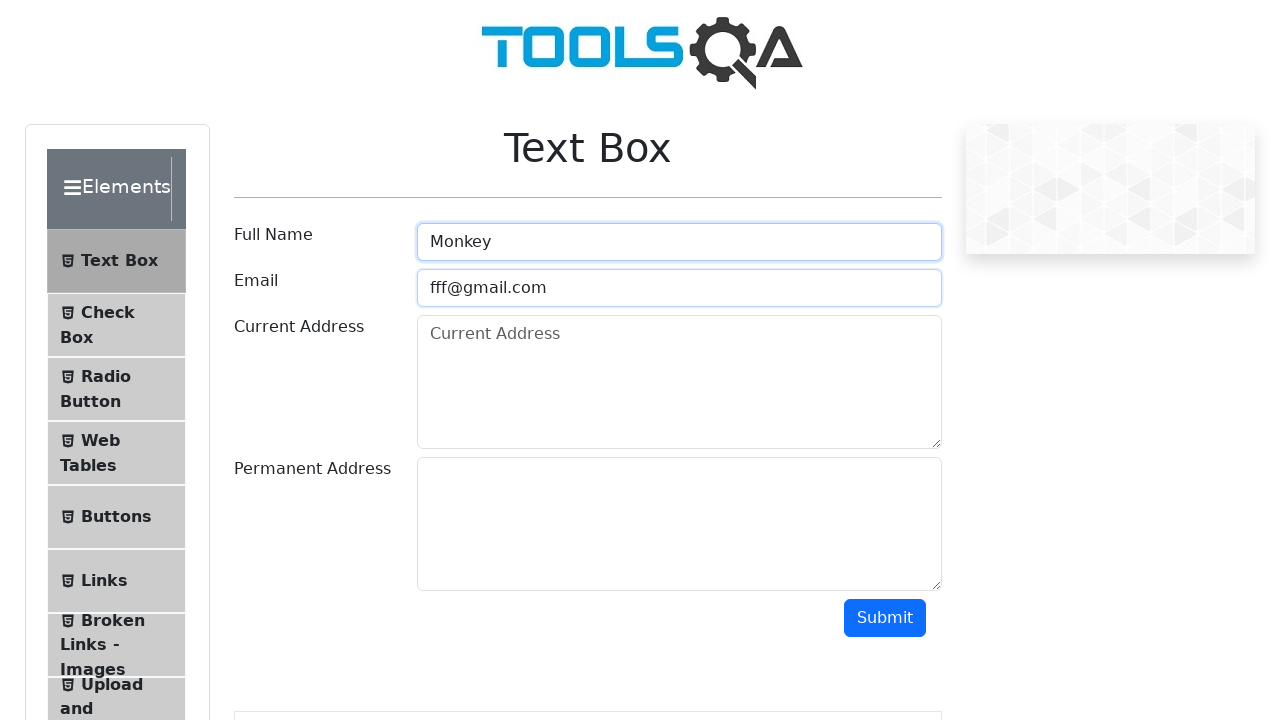

Filled current address field with 'nnnn street 10' on //textarea[@id='currentAddress']
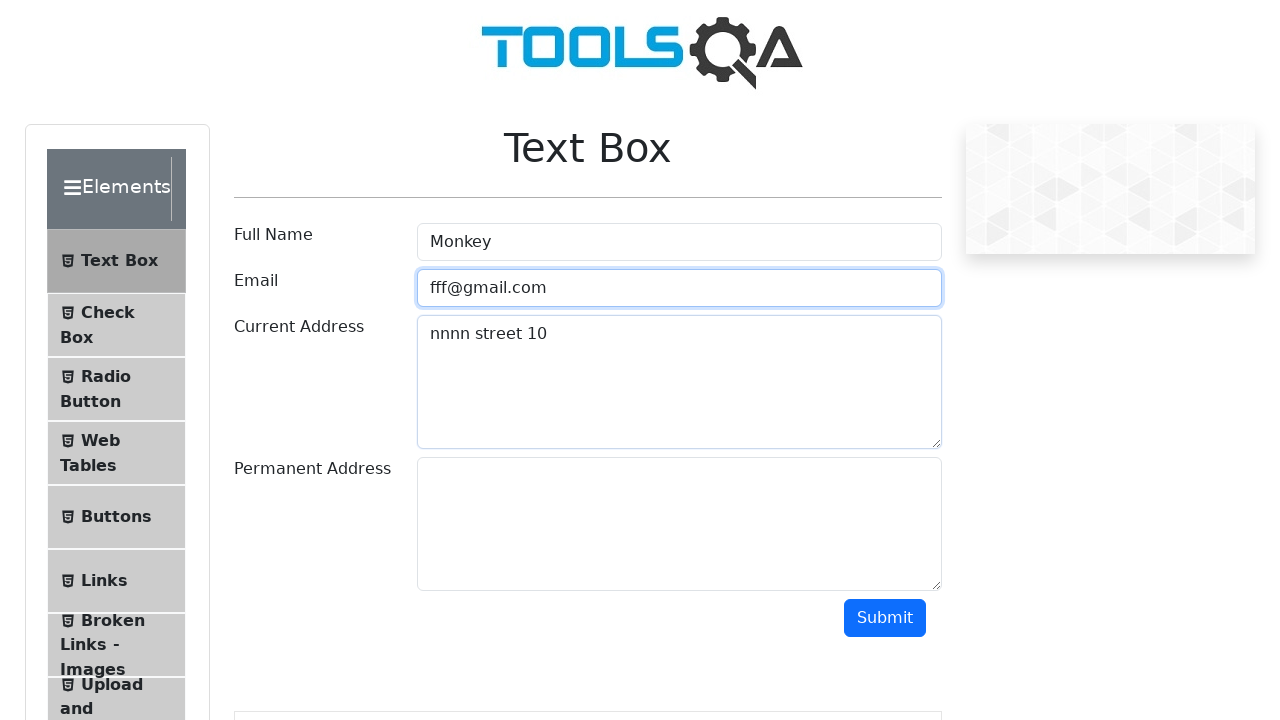

Filled permanent address field with 'Monkey avenue 6' on //div[@id='permanentAddress-wrapper']//textarea
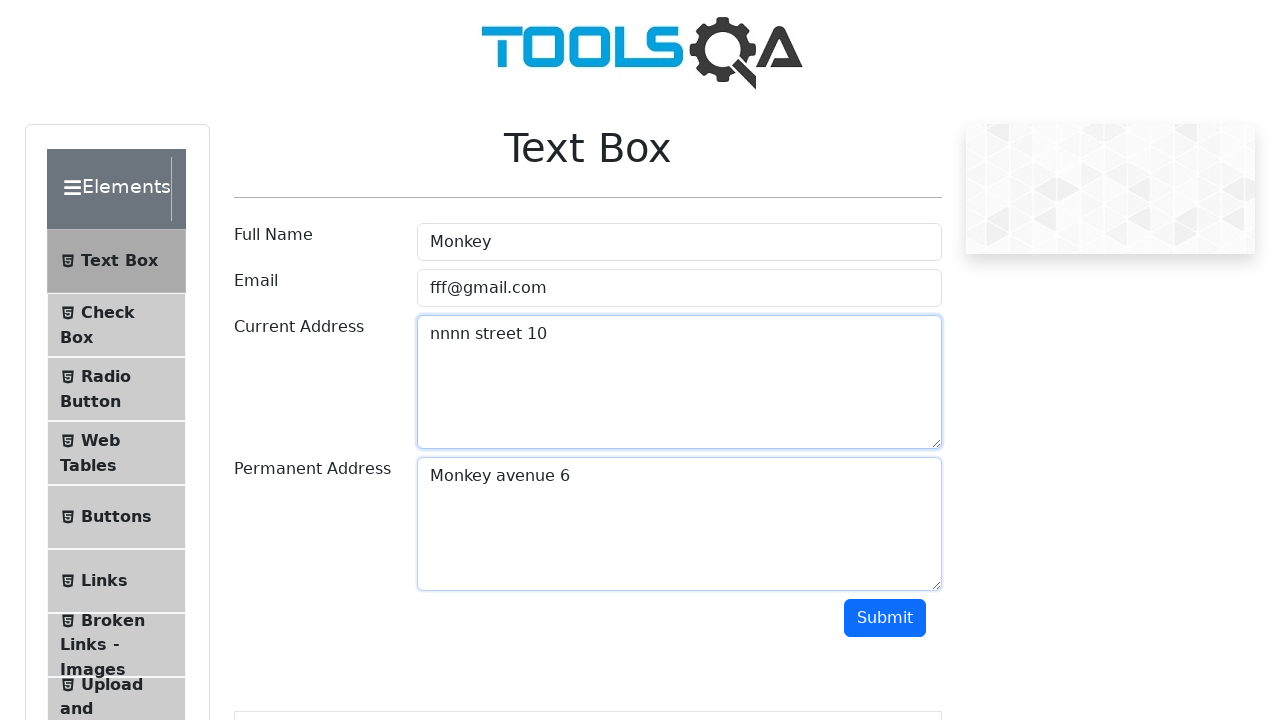

Clicked submit button to submit form at (885, 618) on xpath=//button[text()='Submit']
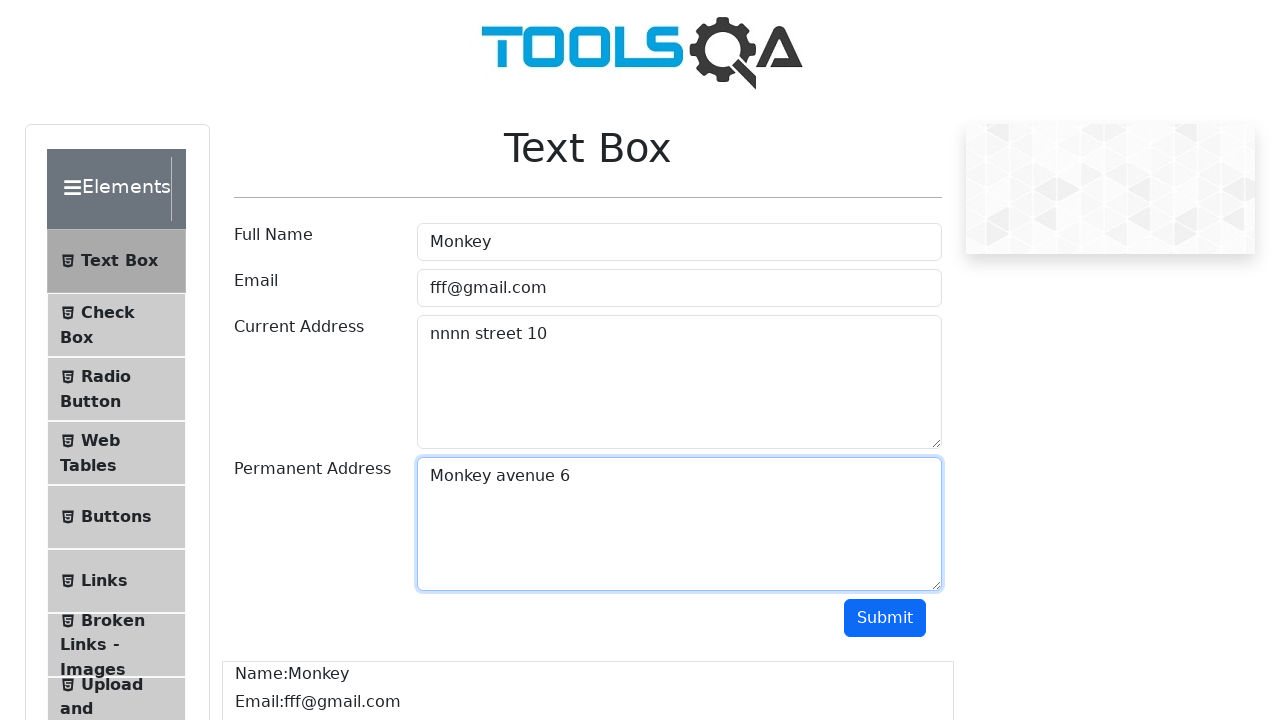

Form submission output appeared on page
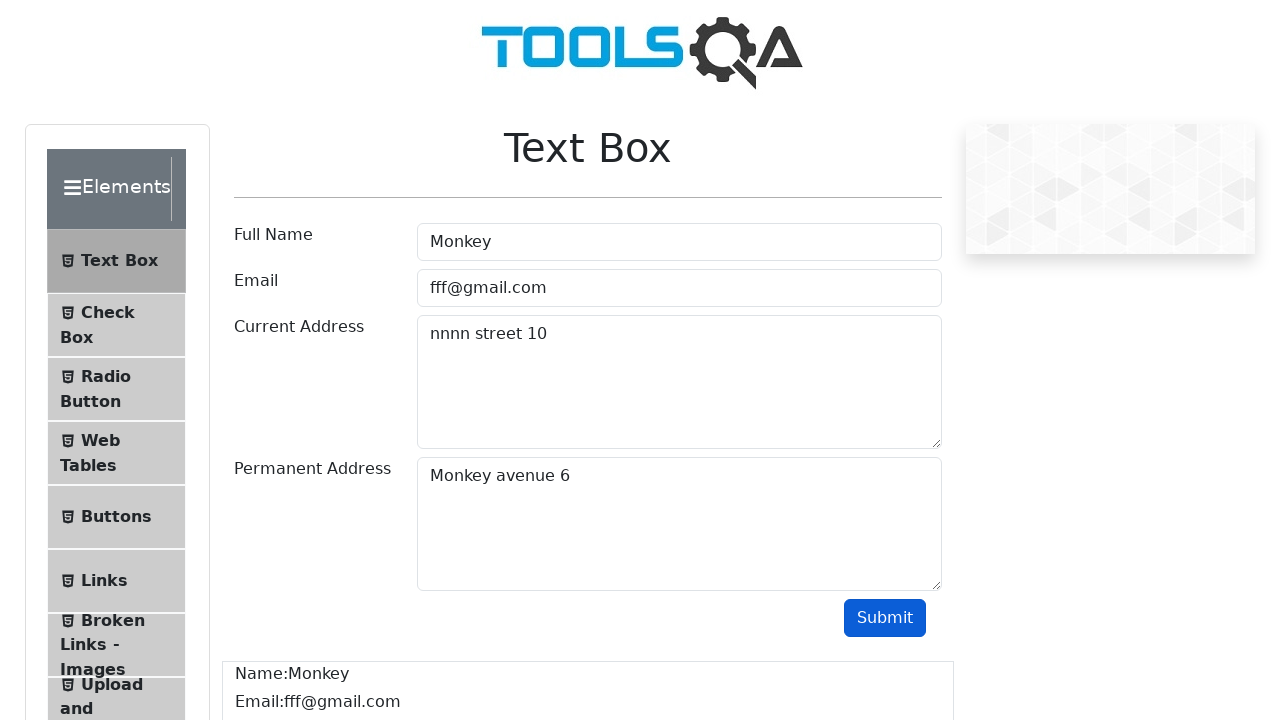

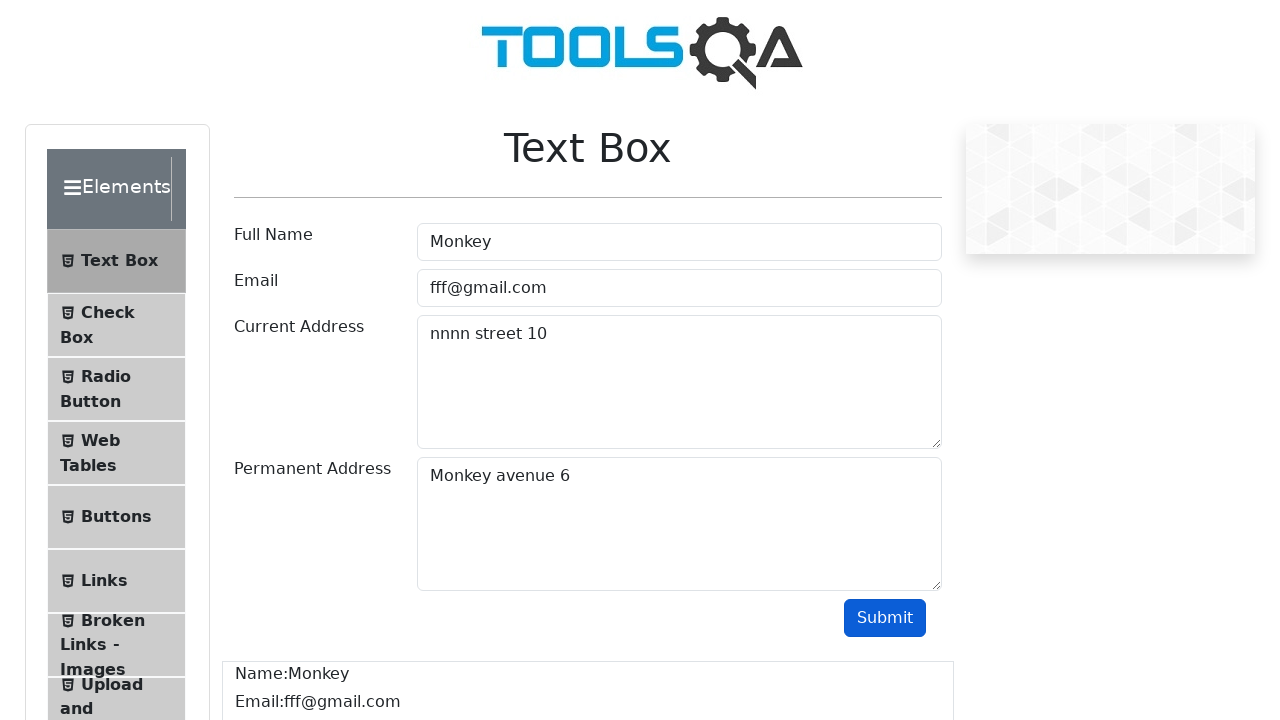